Tests filling out the Selenium sample web form by entering text in various form fields (text input, password, textarea) and submitting the form, then verifying the success message appears.

Starting URL: https://www.selenium.dev/selenium/web/web-form.html

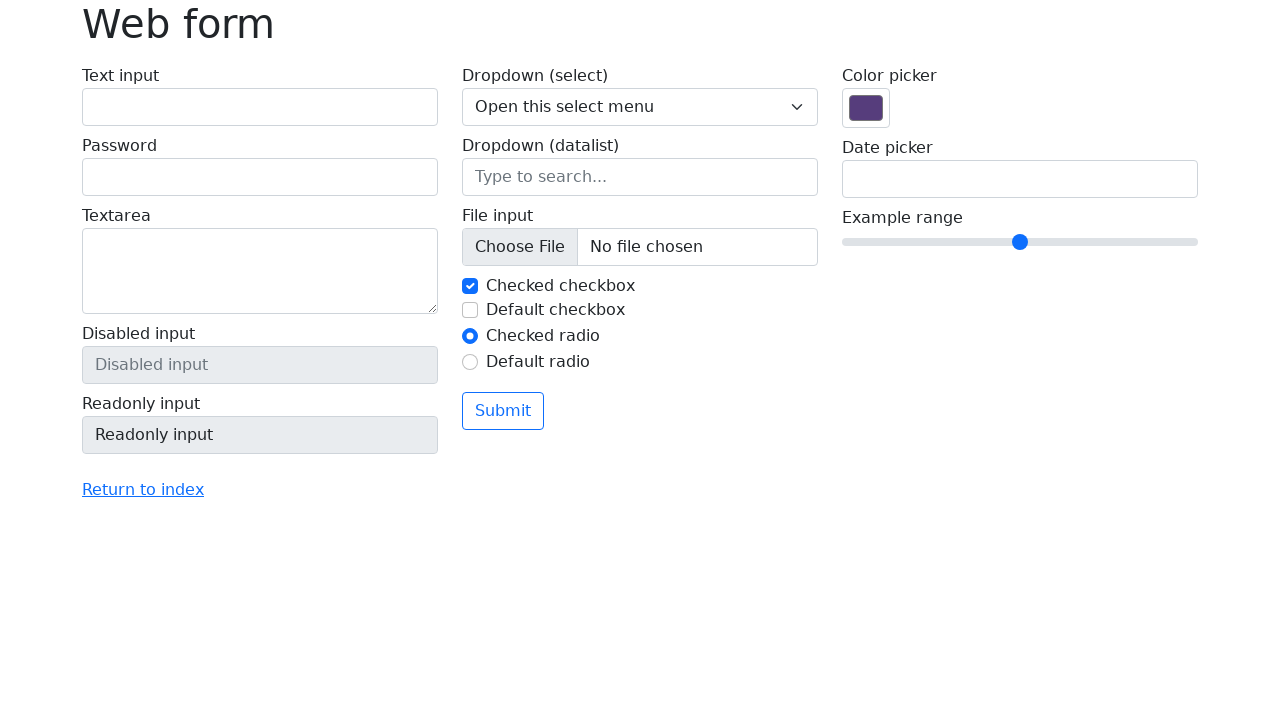

Filled text input field with 'Jennifer Martinez' on input[name='my-text']
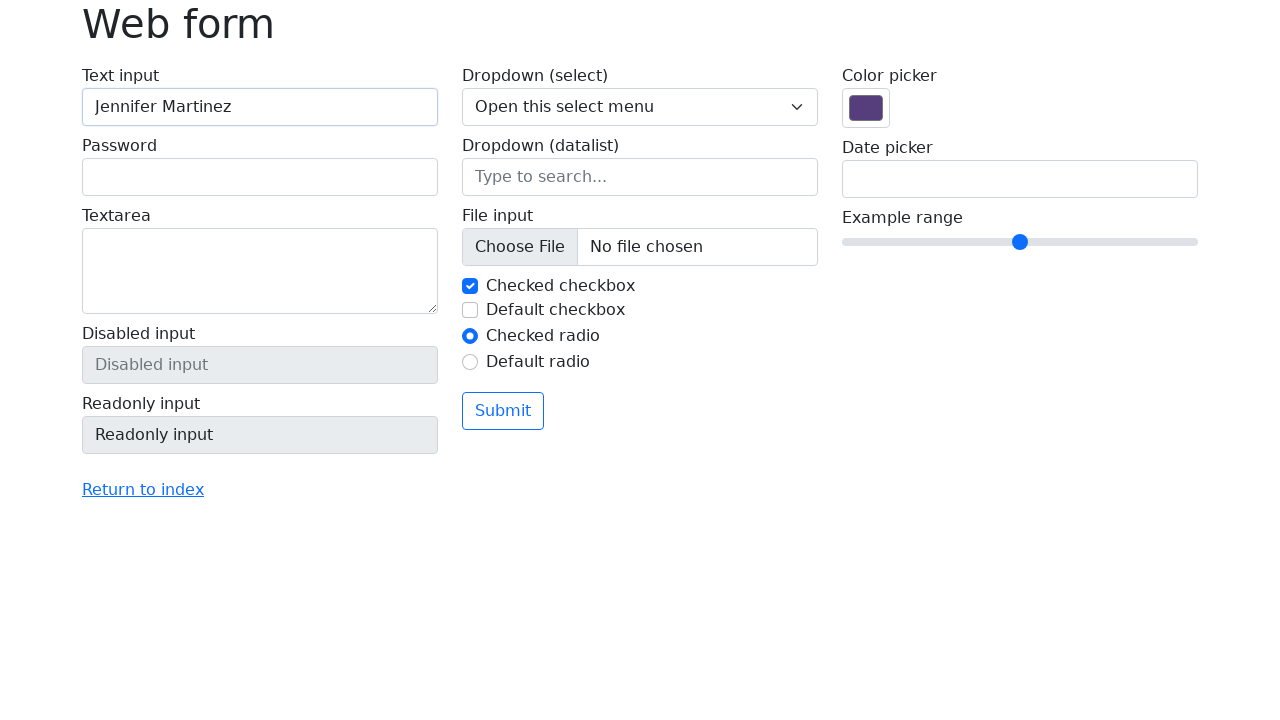

Filled password field with 'testpass789' on input[name='my-password']
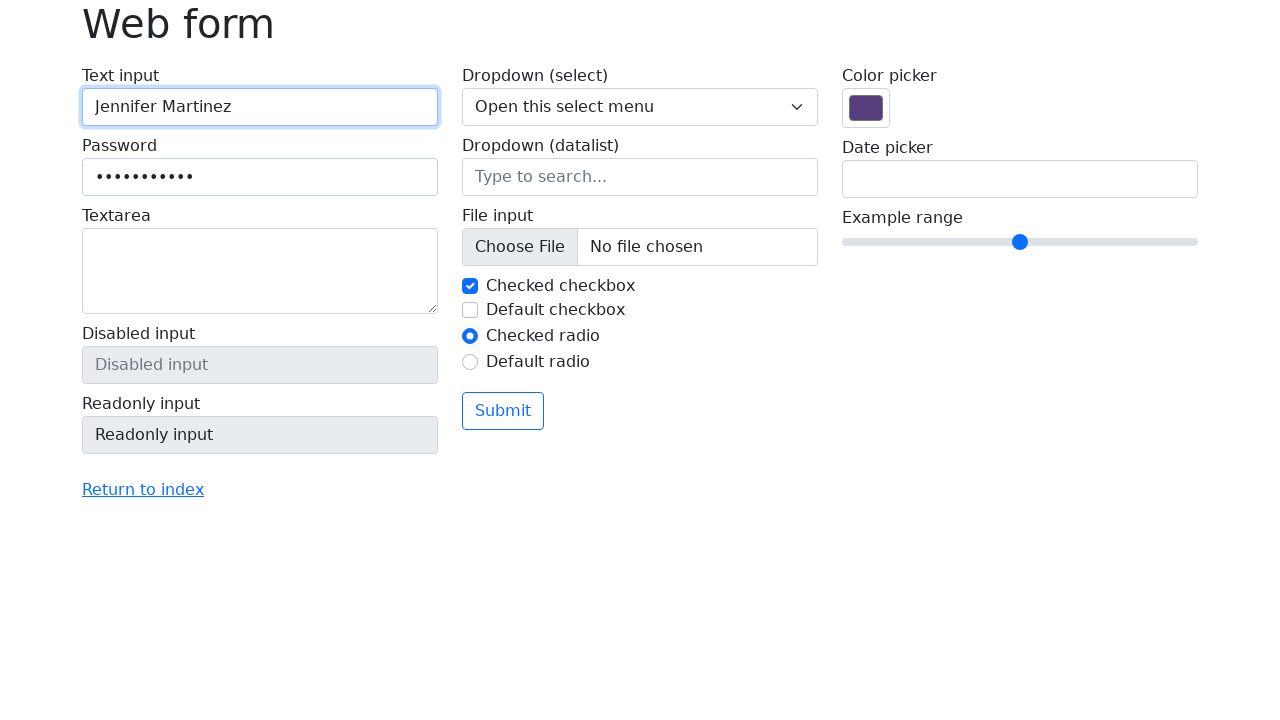

Filled textarea with test message on textarea[name='my-textarea']
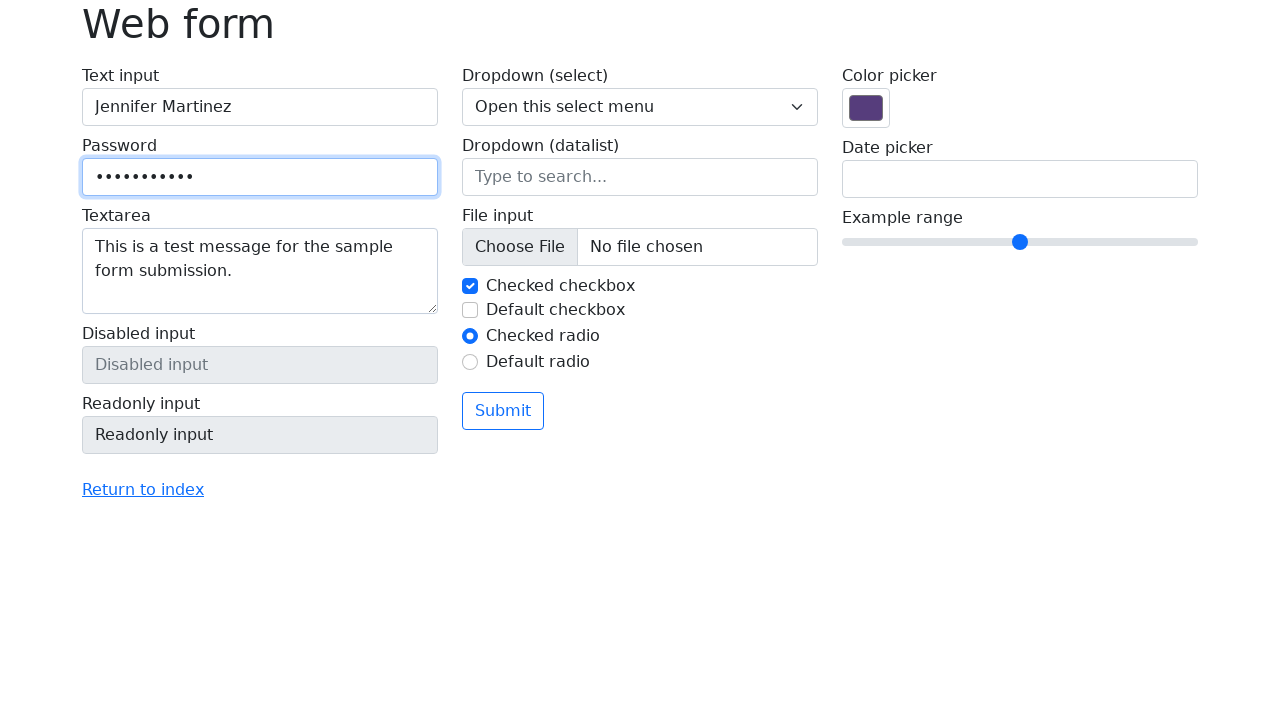

Clicked submit button to submit the form at (503, 411) on button[type='submit']
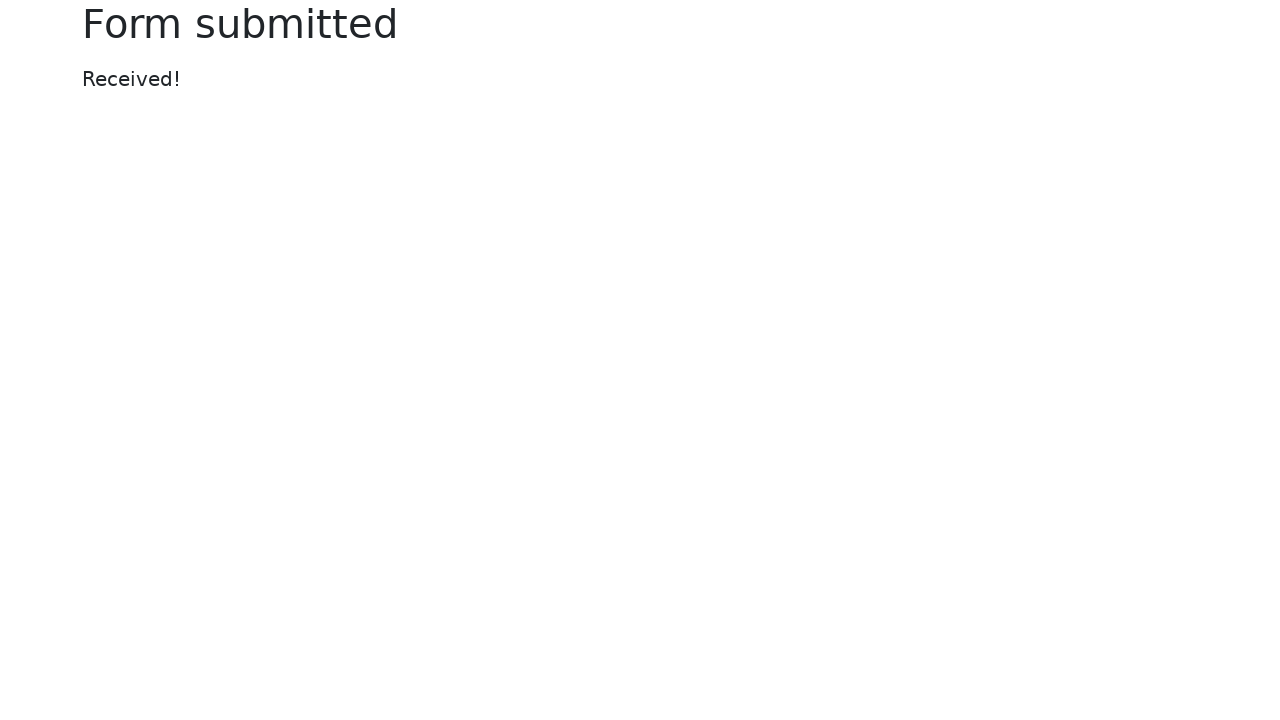

Success message appeared on the page
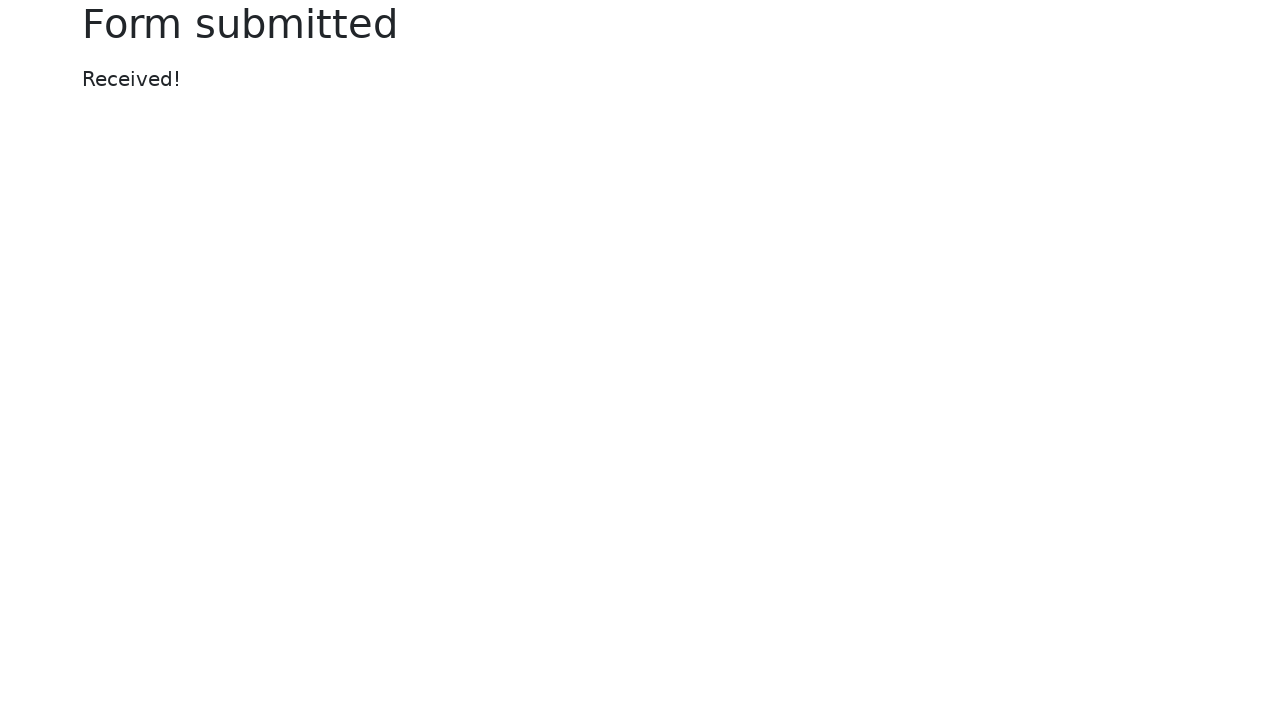

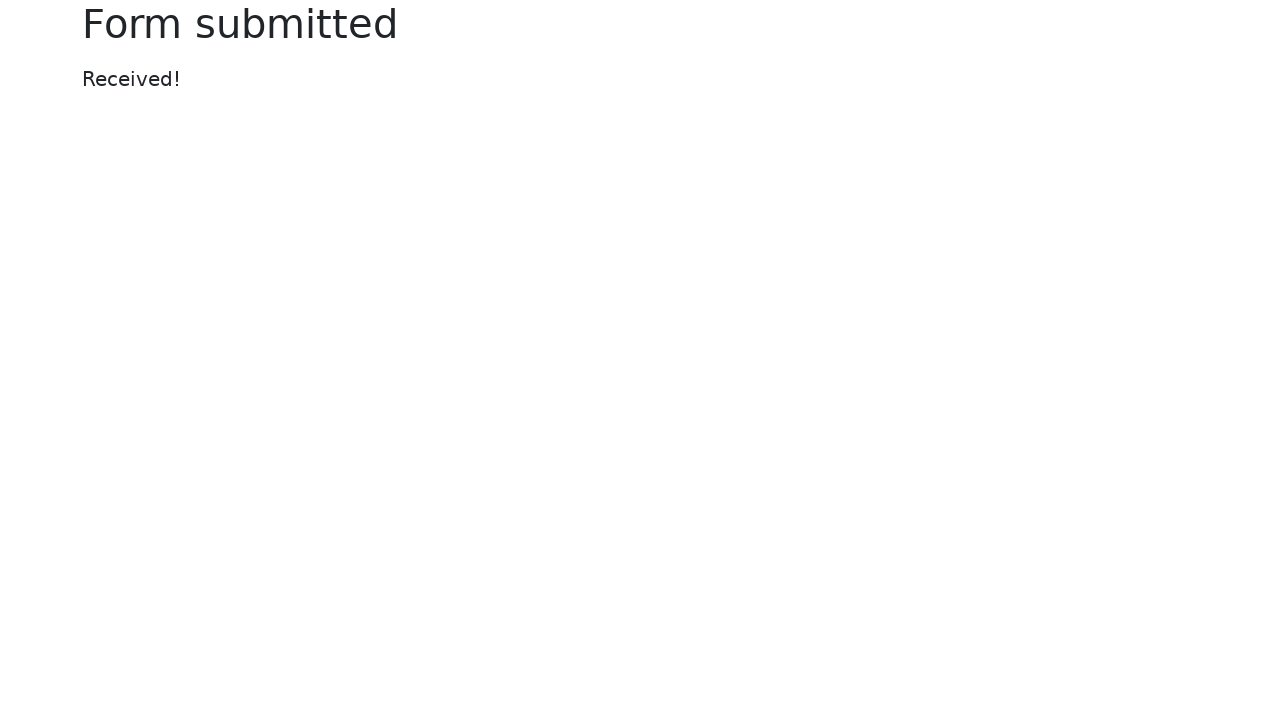